Tests multi-select form interaction by clicking on options while holding Shift key to select a range, then verifies the selected options are displayed correctly

Starting URL: https://www.selenium.dev/selenium/web/formSelectionPage.html

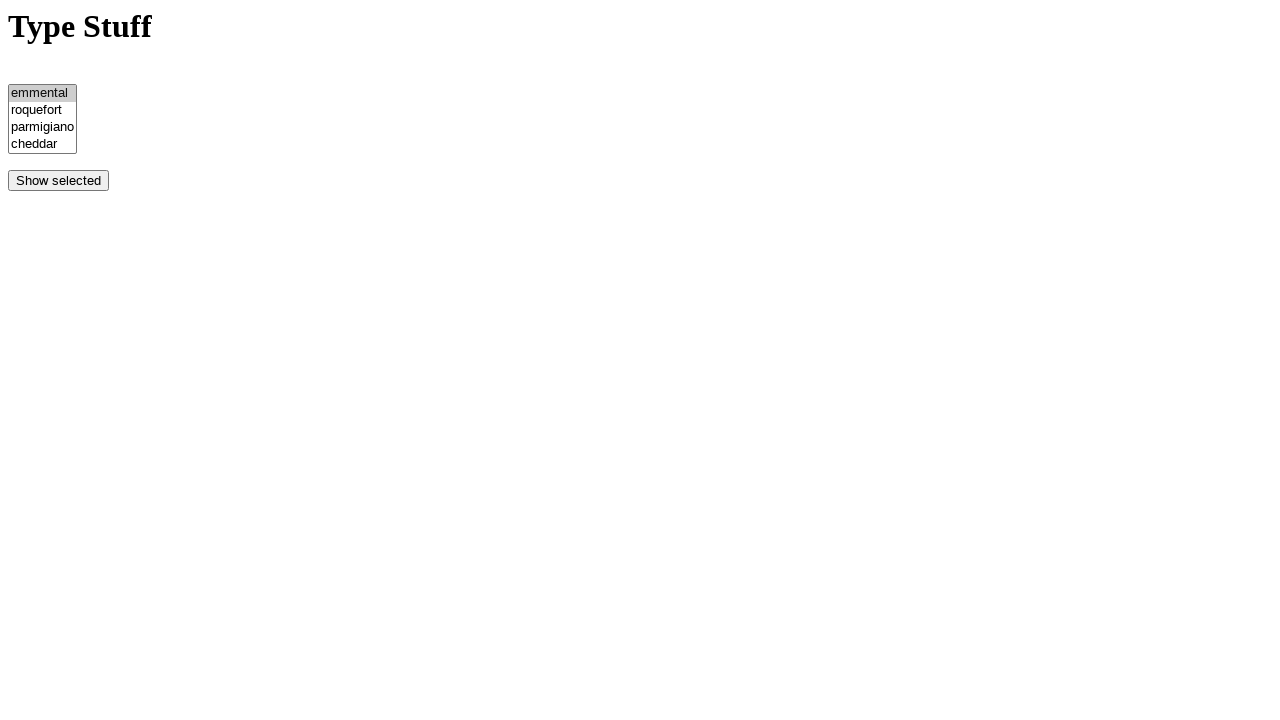

Clicked on the second option in the select element at (42, 111) on option:nth-of-type(2)
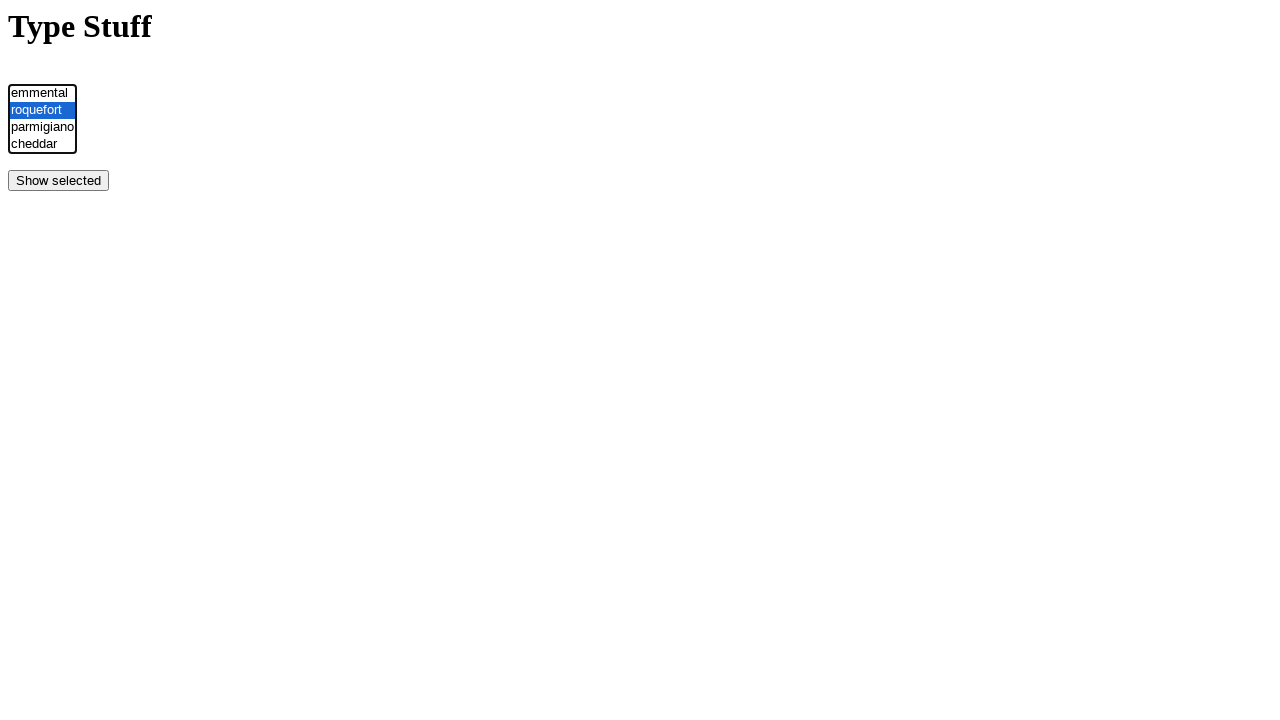

Shift+clicked on the fourth option to select a range at (42, 145) on option:nth-of-type(4)
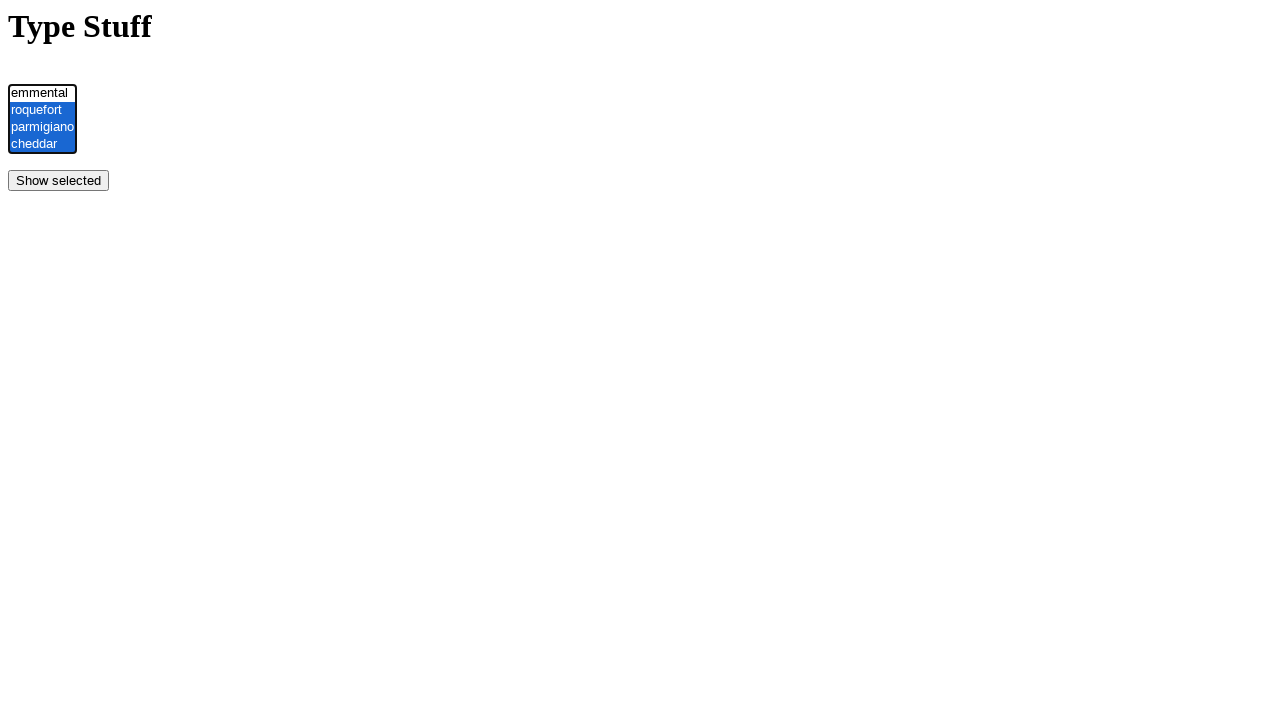

Clicked the show selected button at (58, 181) on input[name='showselected']
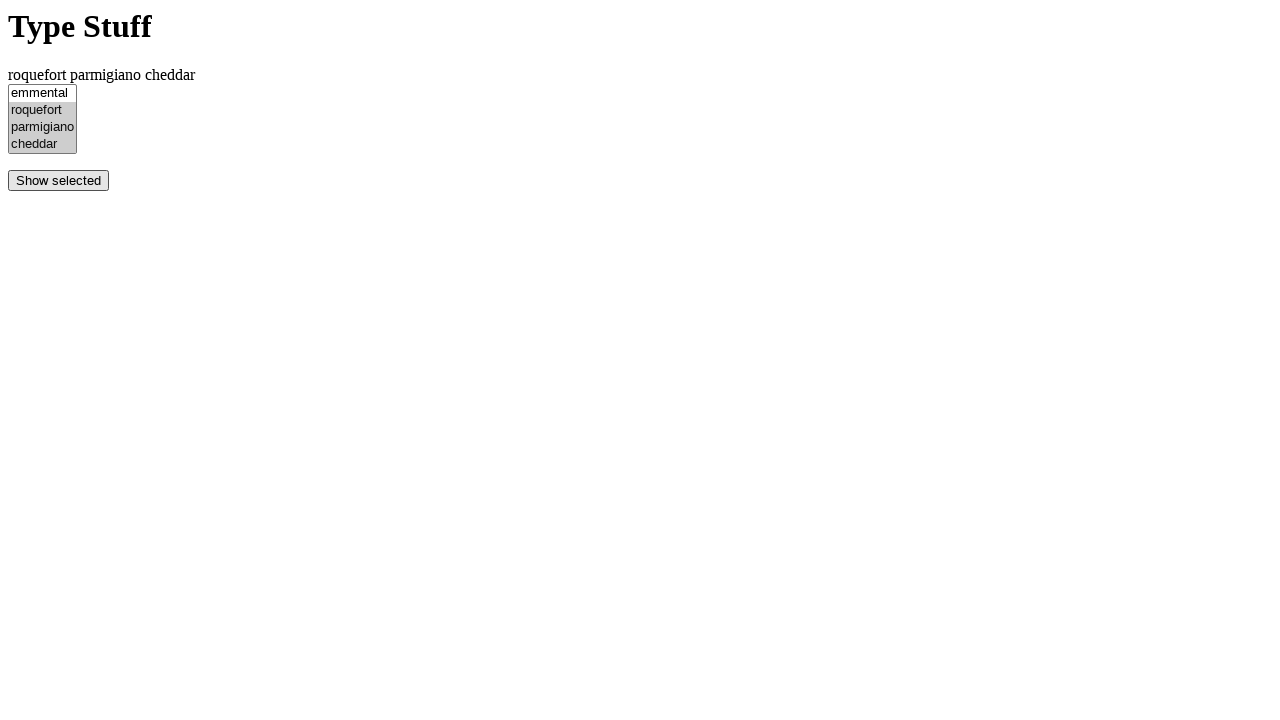

Waited for result element to load
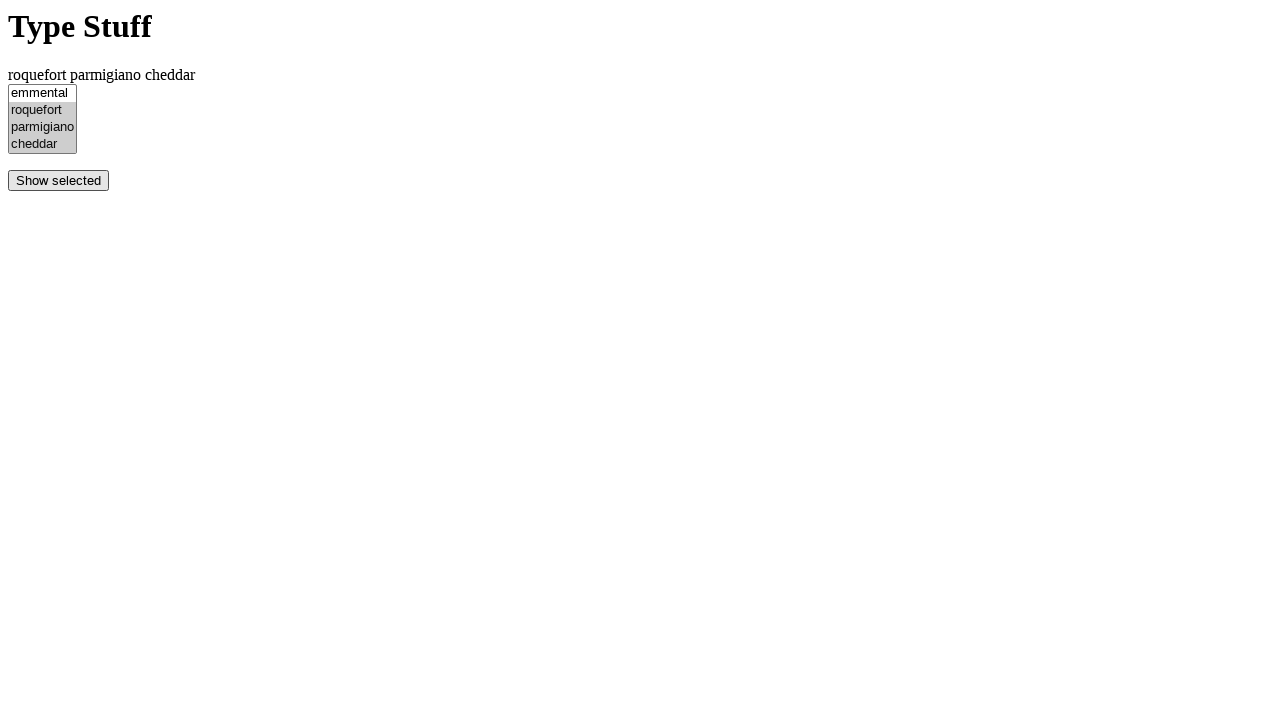

Retrieved result text content
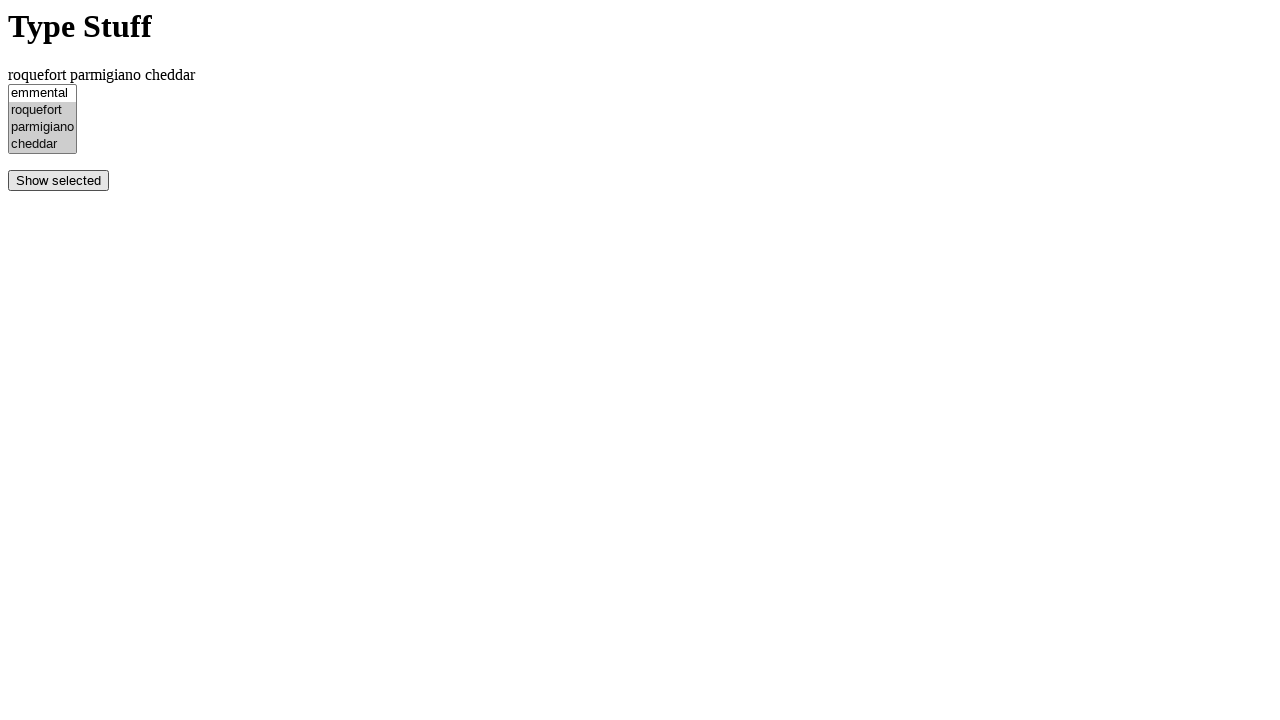

Verified that all three selected cheeses (roquefort, parmigiano, cheddar) are displayed in the result
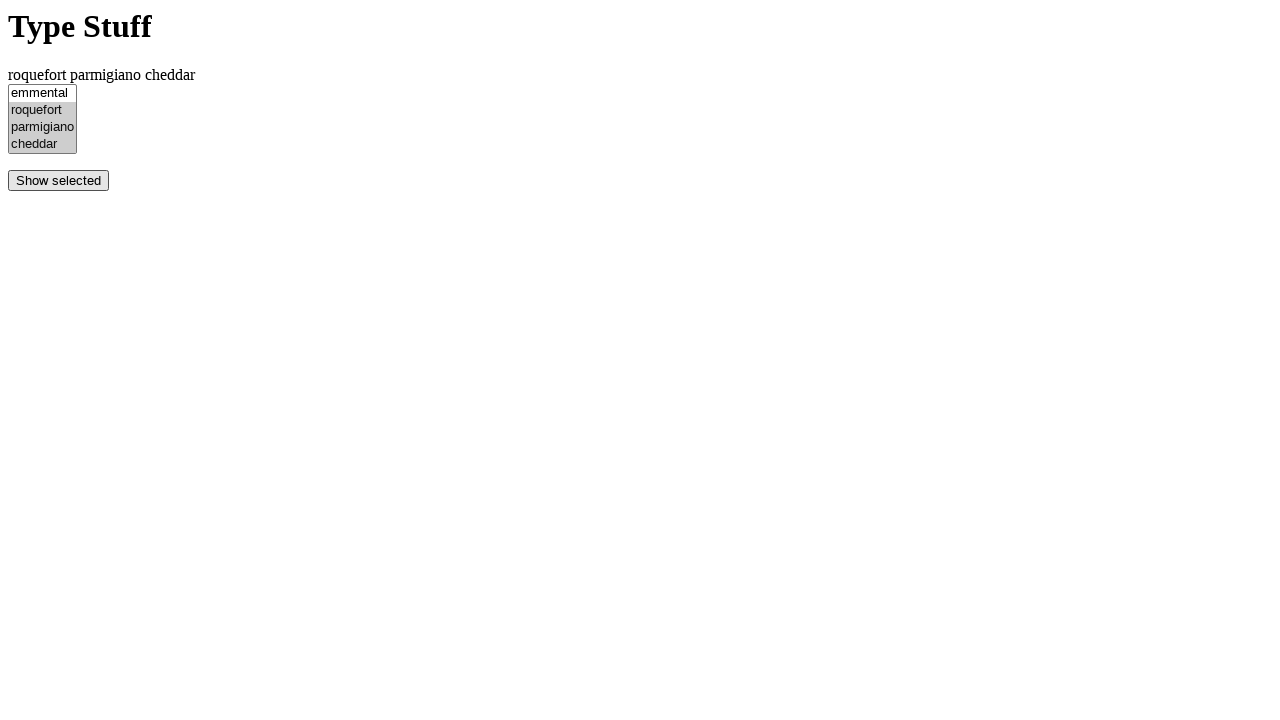

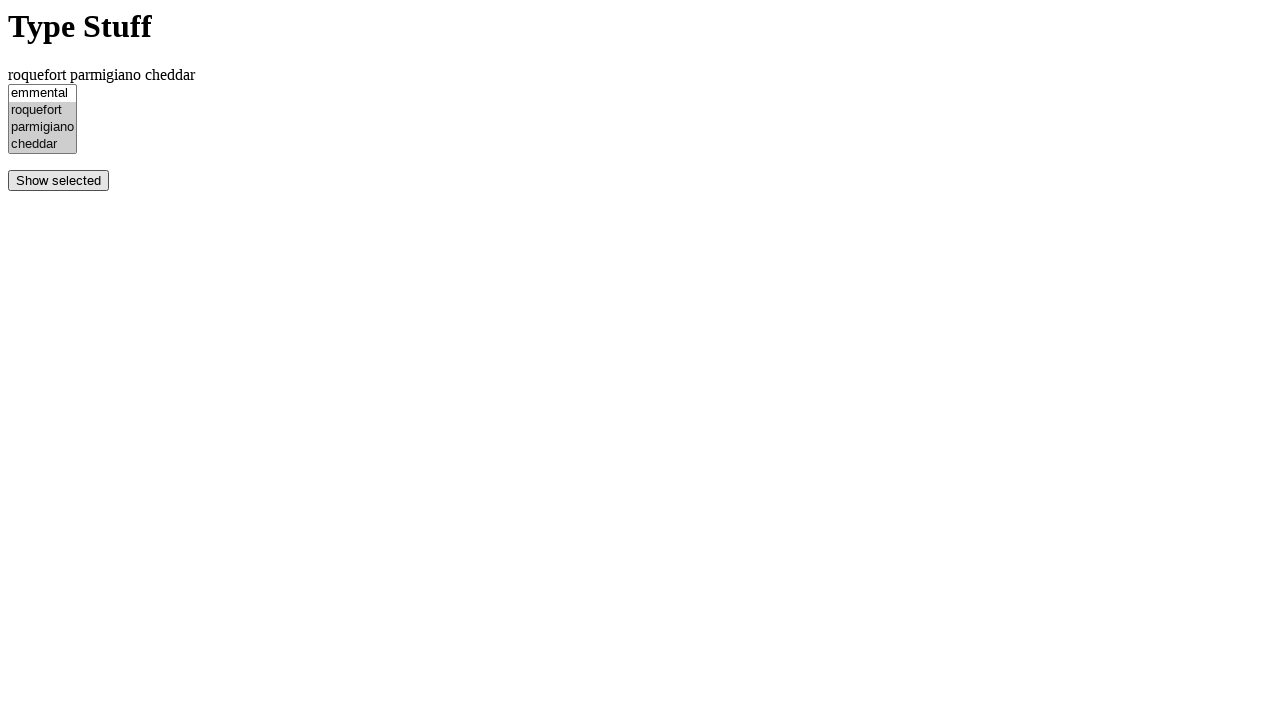